Tests that empty email is not permitted when submitting the fan registration form

Starting URL: https://davi-vert.vercel.app/index.html

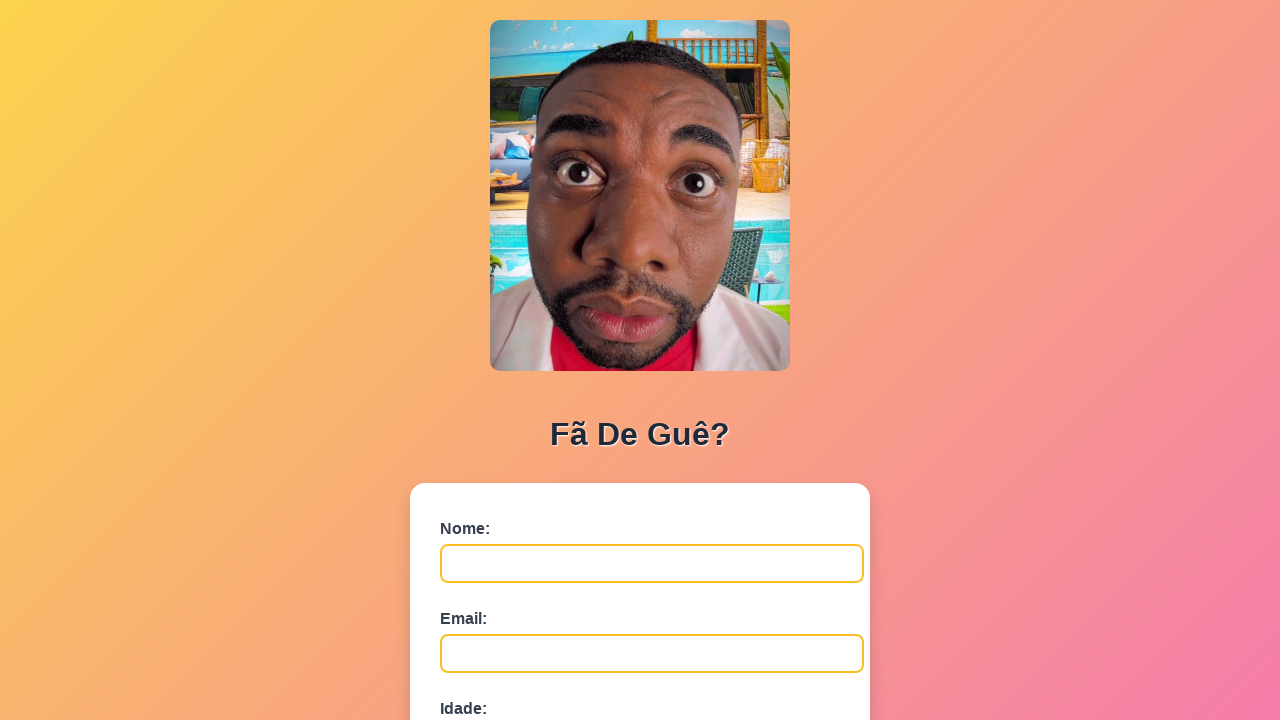

Filled name field with 'Sem Email' on #nome
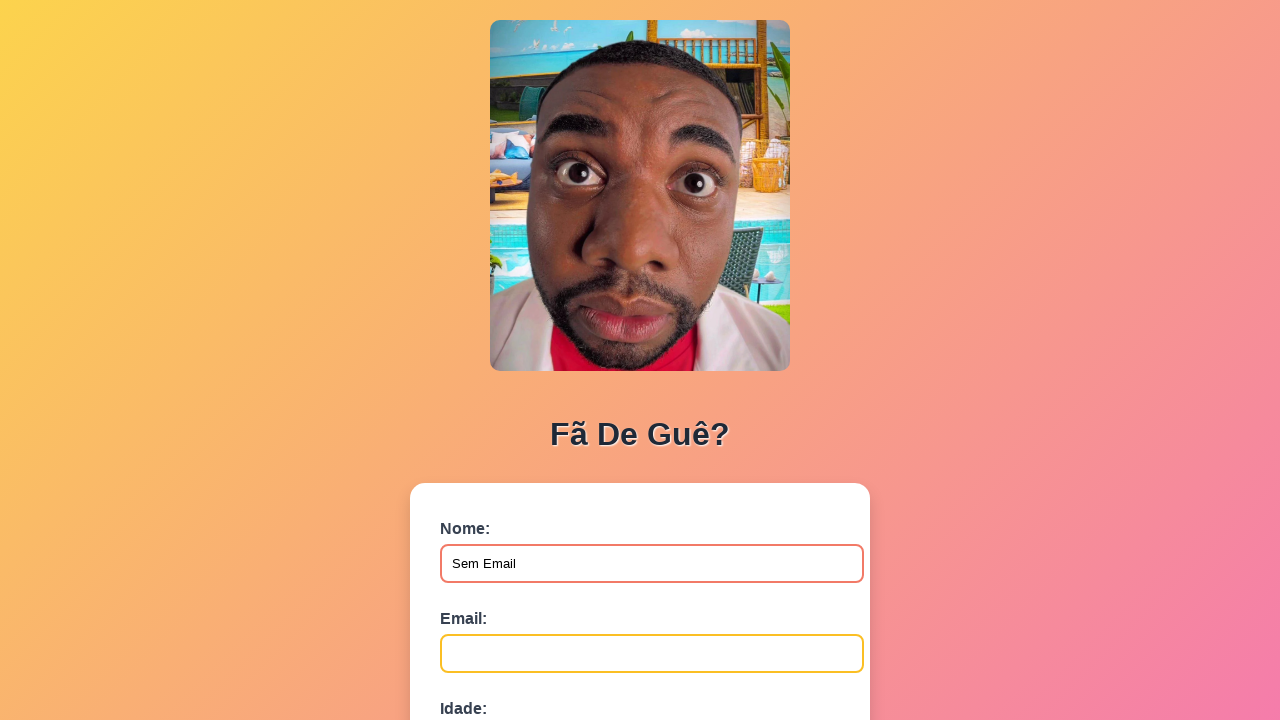

Filled age field with '30' on #idade
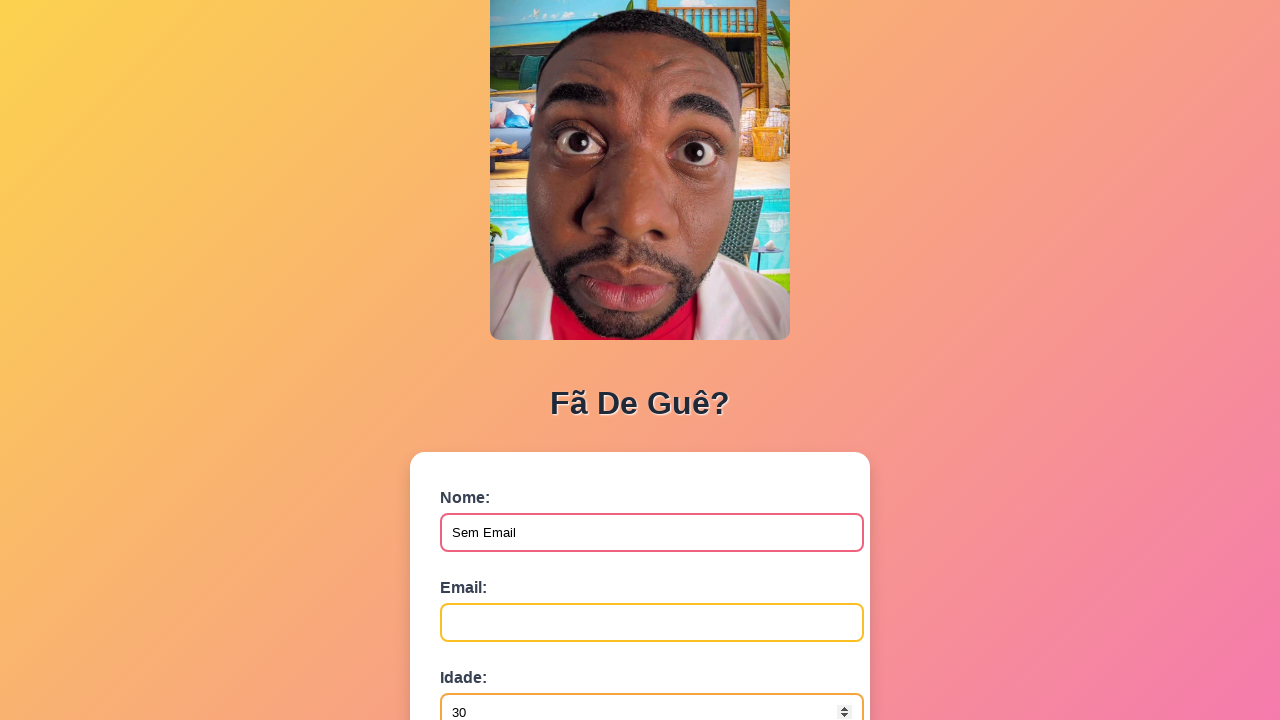

Clicked submit button to submit form without email at (490, 569) on button[type='submit']
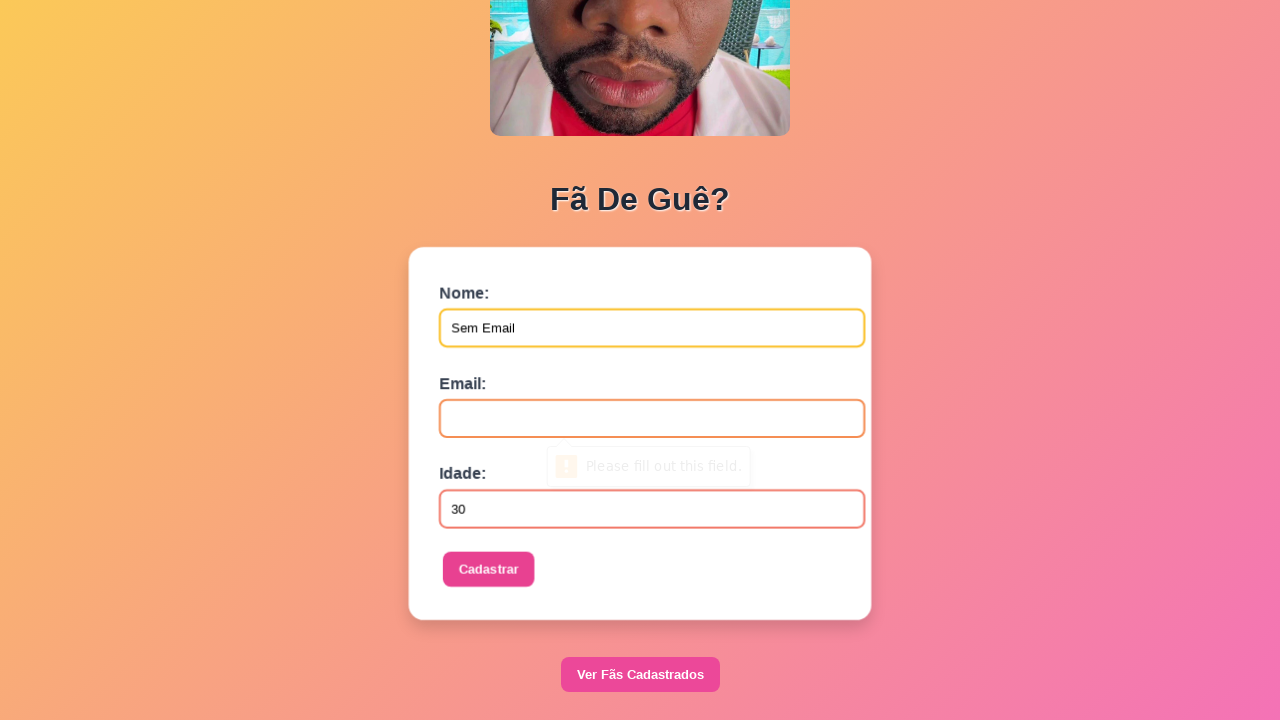

Waited for form processing to complete
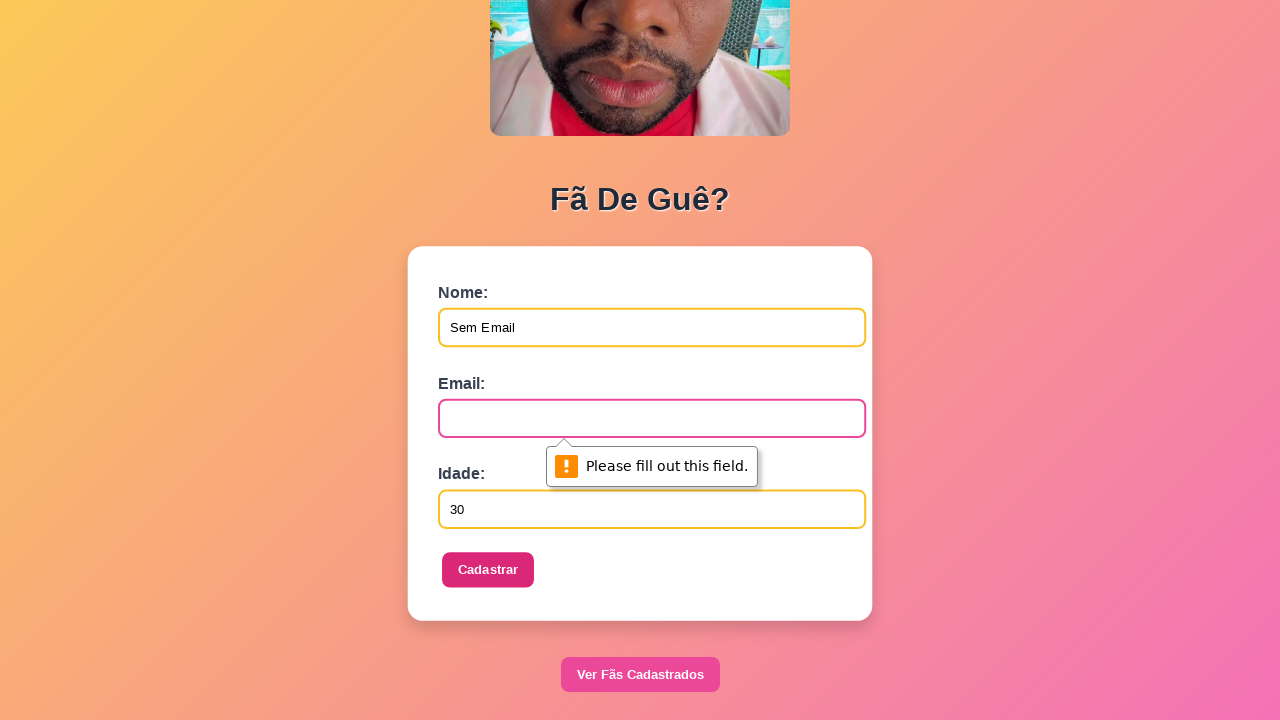

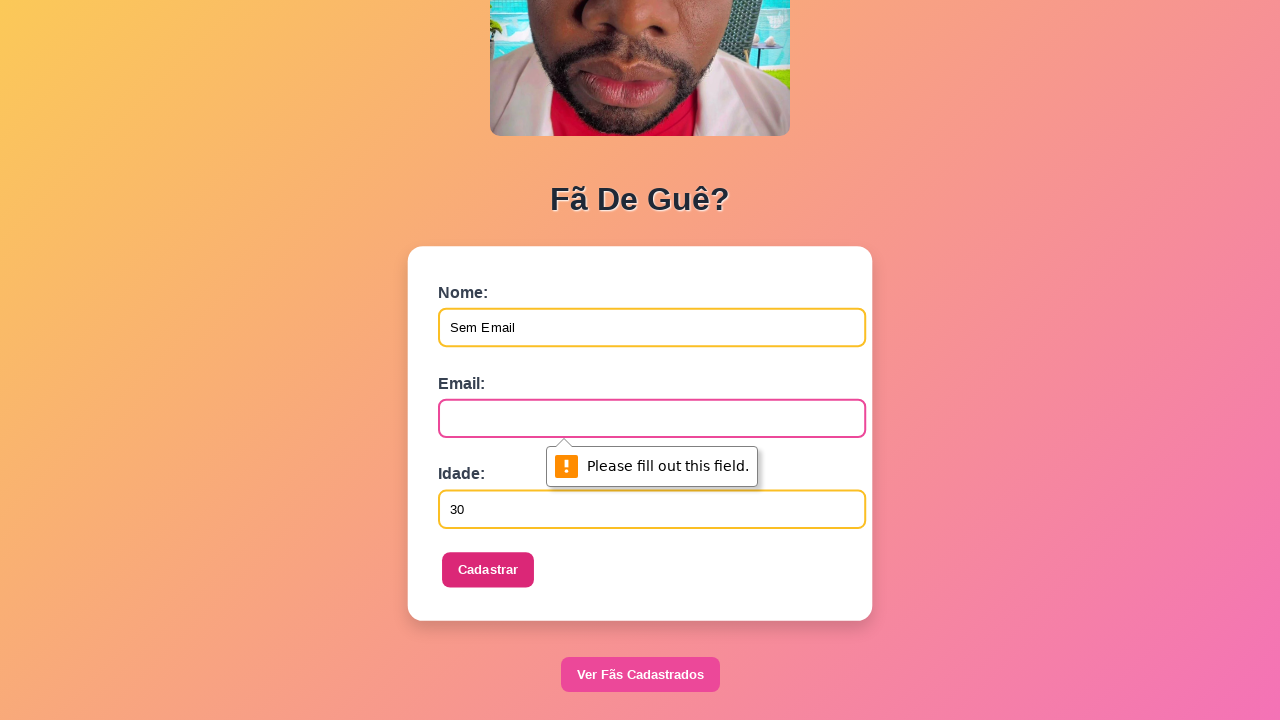